Opens the Tiki.vn e-commerce website homepage without performing any additional actions

Starting URL: https://tiki.vn

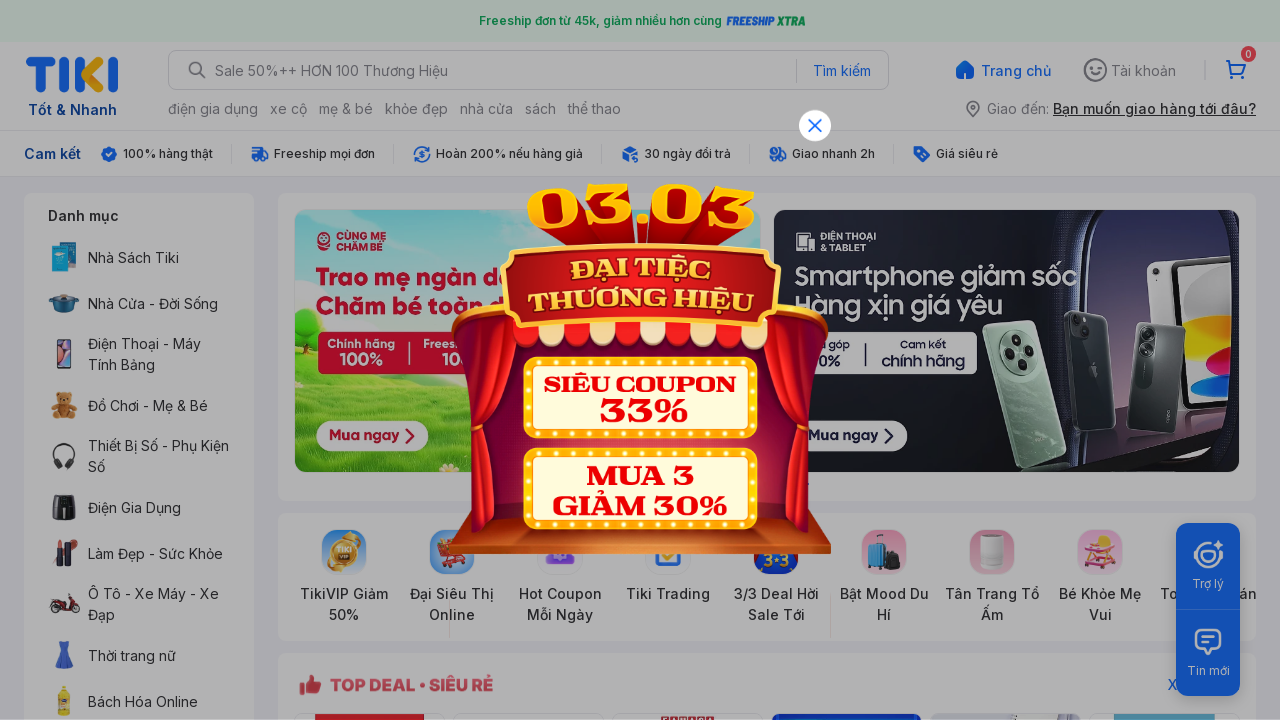

Tiki.vn homepage loaded and DOM content fully rendered
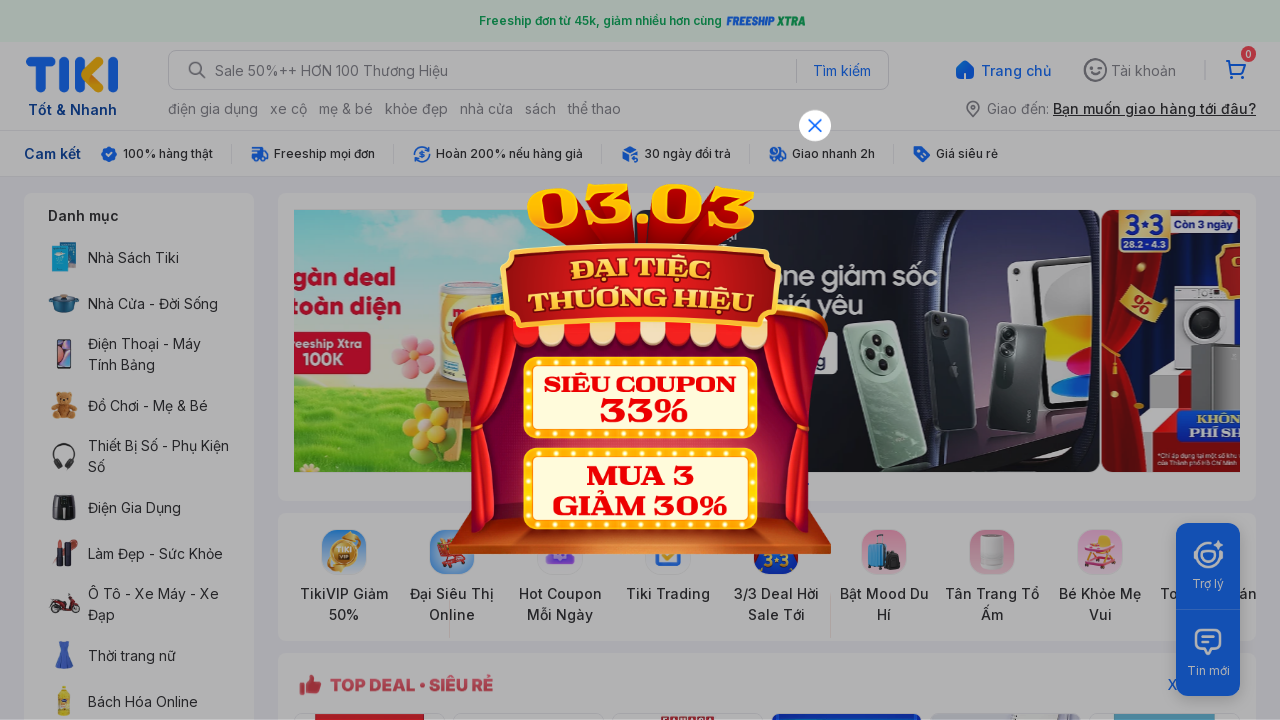

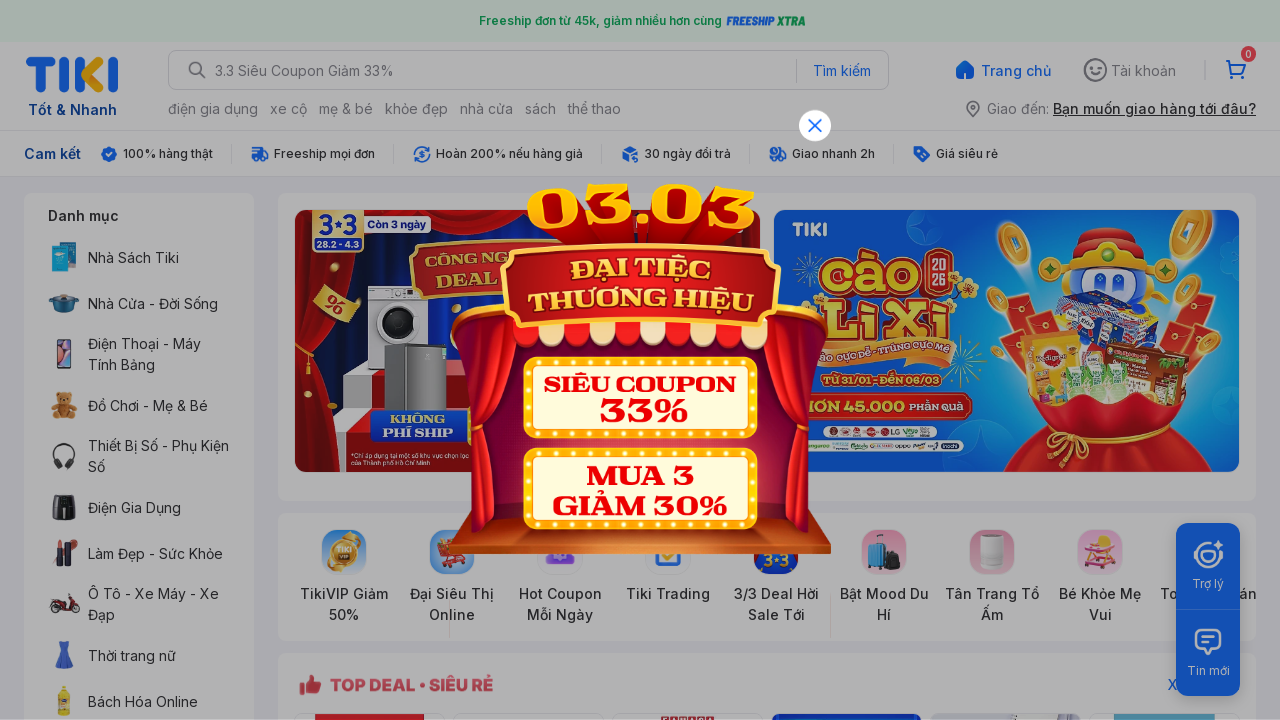